Tests the practice form on DemoQA by interacting with a date picker (selecting month, year, and day), and clicking a gender radio button. The file upload action is omitted as it requires a local file.

Starting URL: https://demoqa.com/automation-practice-form

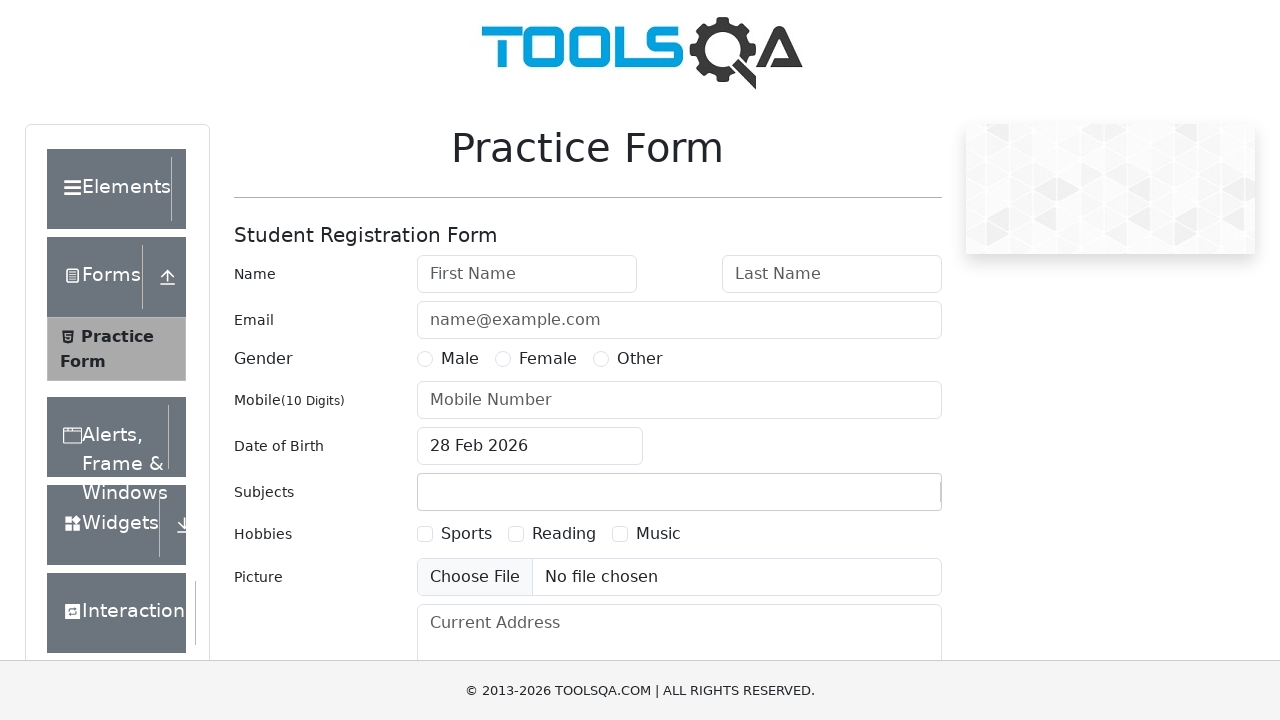

Clicked on date of birth input to open date picker at (530, 446) on (//input[@type='text'])[5]
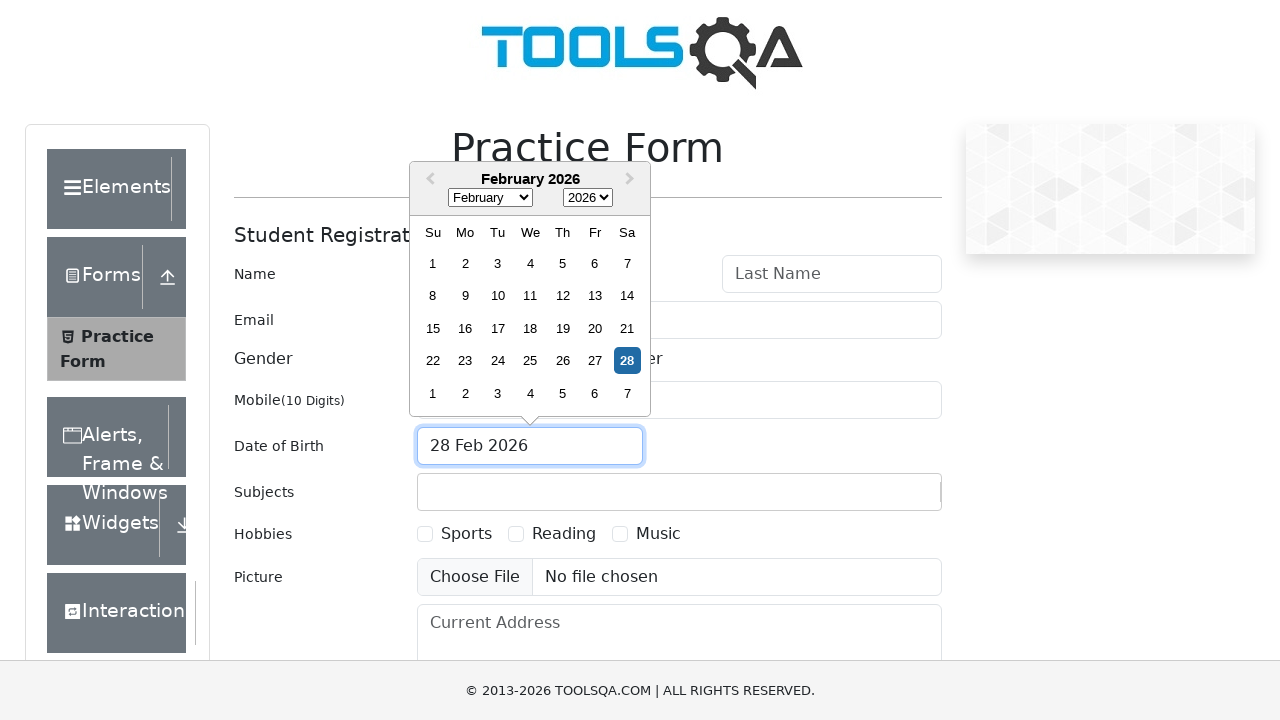

Date picker appeared with month selector visible
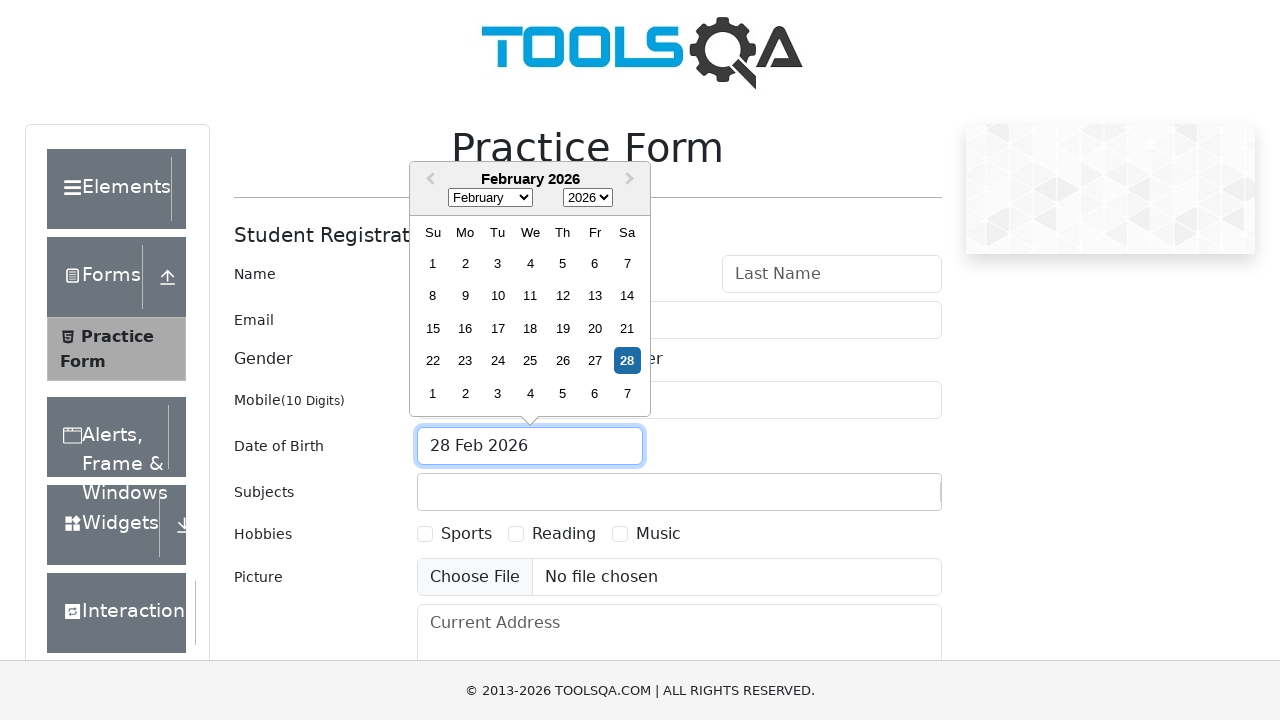

Selected September (month 8) from date picker on .react-datepicker__month-select
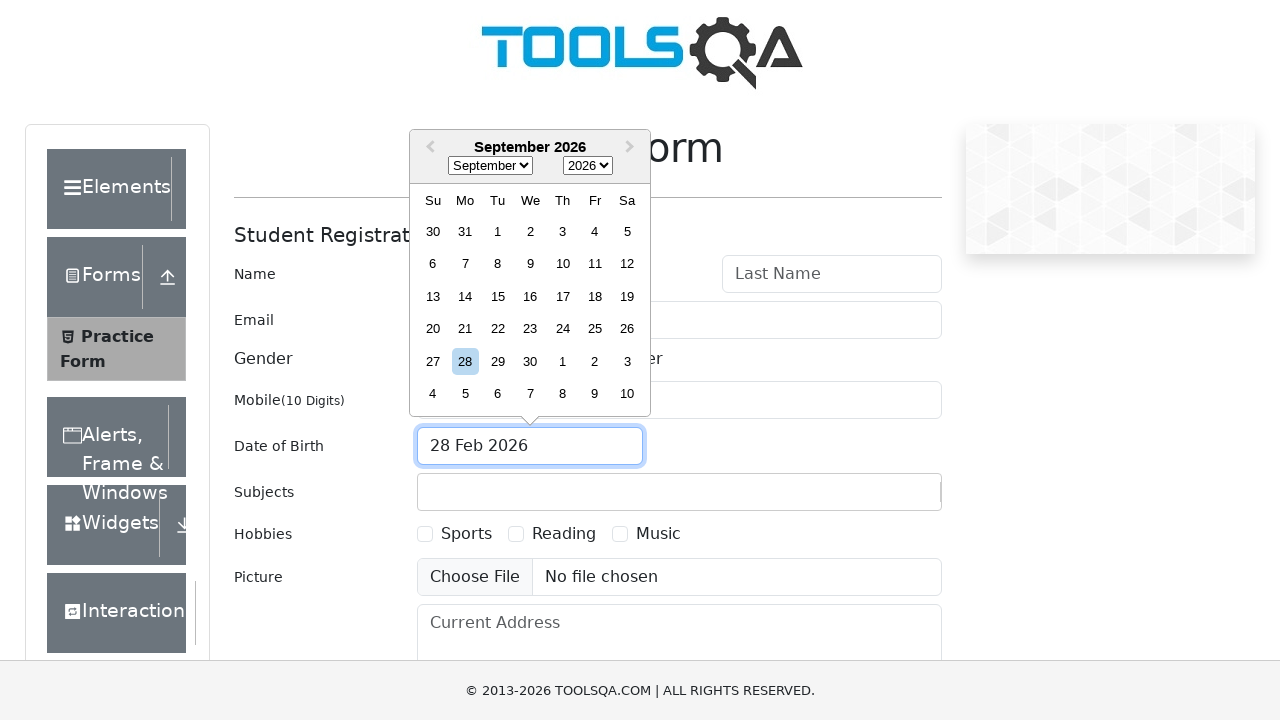

Selected year 2024 from date picker on .react-datepicker__year-select
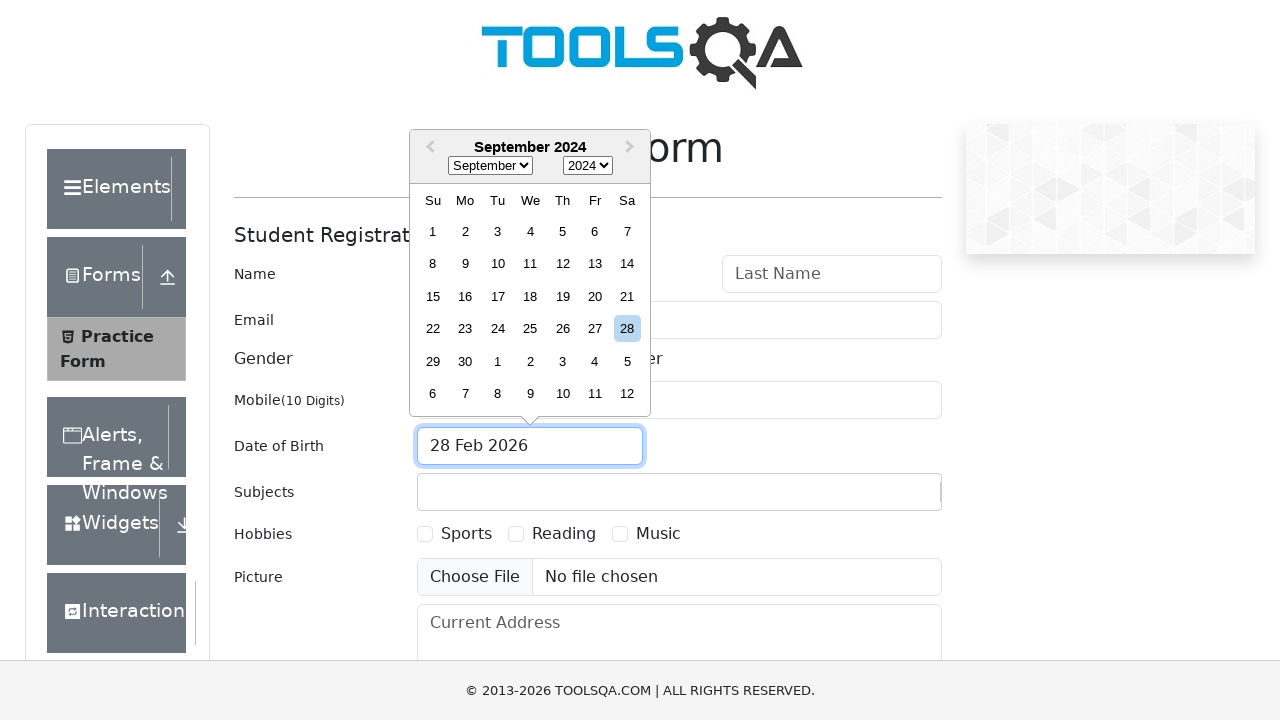

Selected day 15 from date picker at (433, 296) on xpath=//div[contains(@class, 'react-datepicker__day') and text()='15']
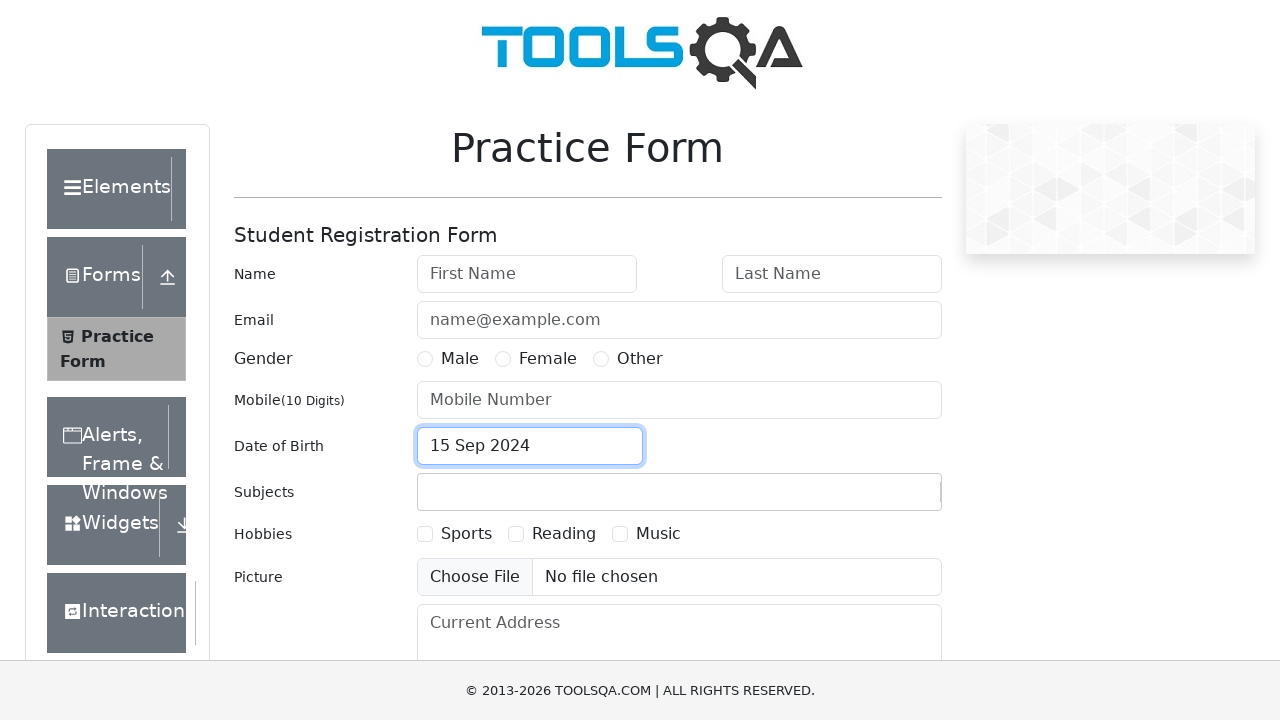

Clicked Female gender radio button at (548, 359) on label[for='gender-radio-2']
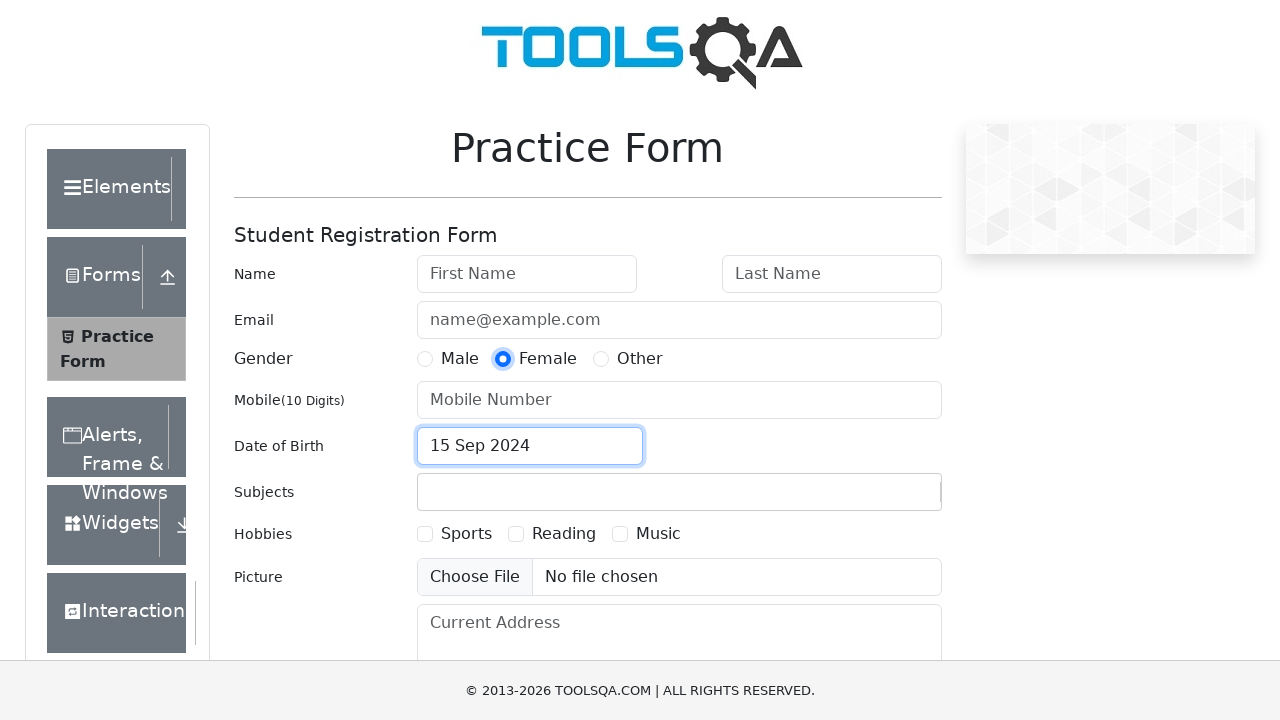

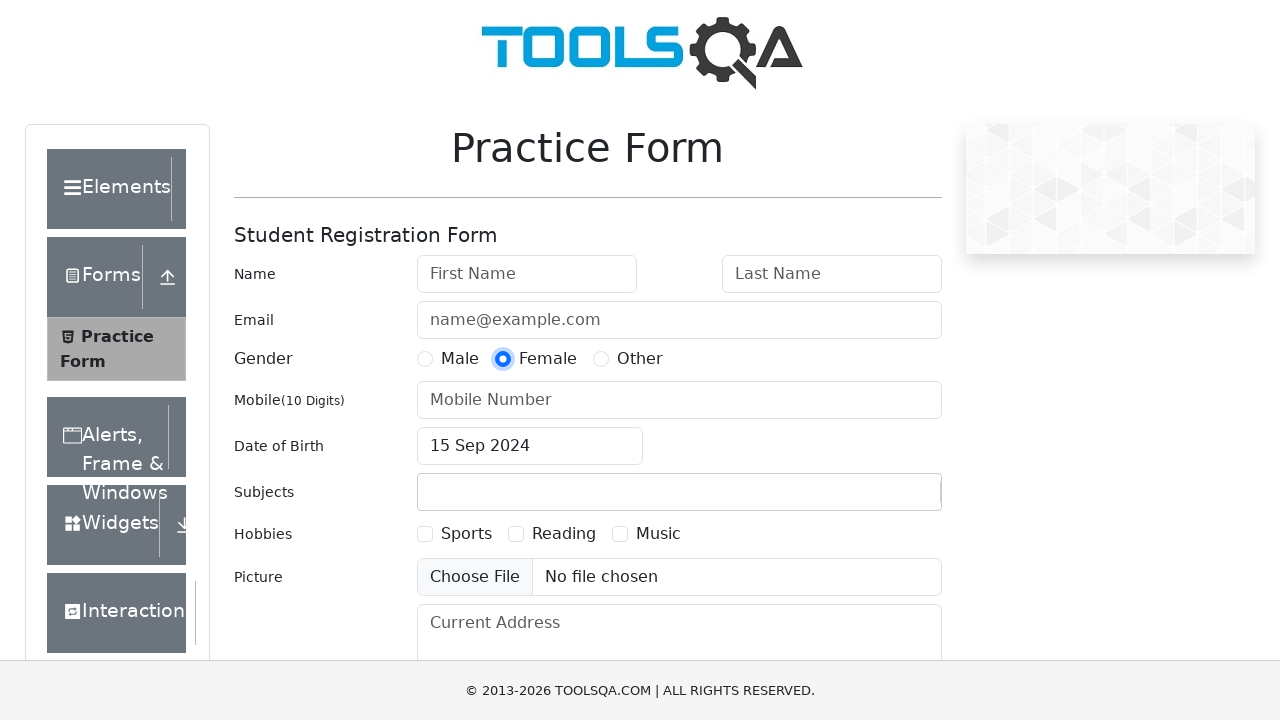